Tests that the complete all checkbox updates state when individual items are completed or cleared

Starting URL: https://demo.playwright.dev/todomvc

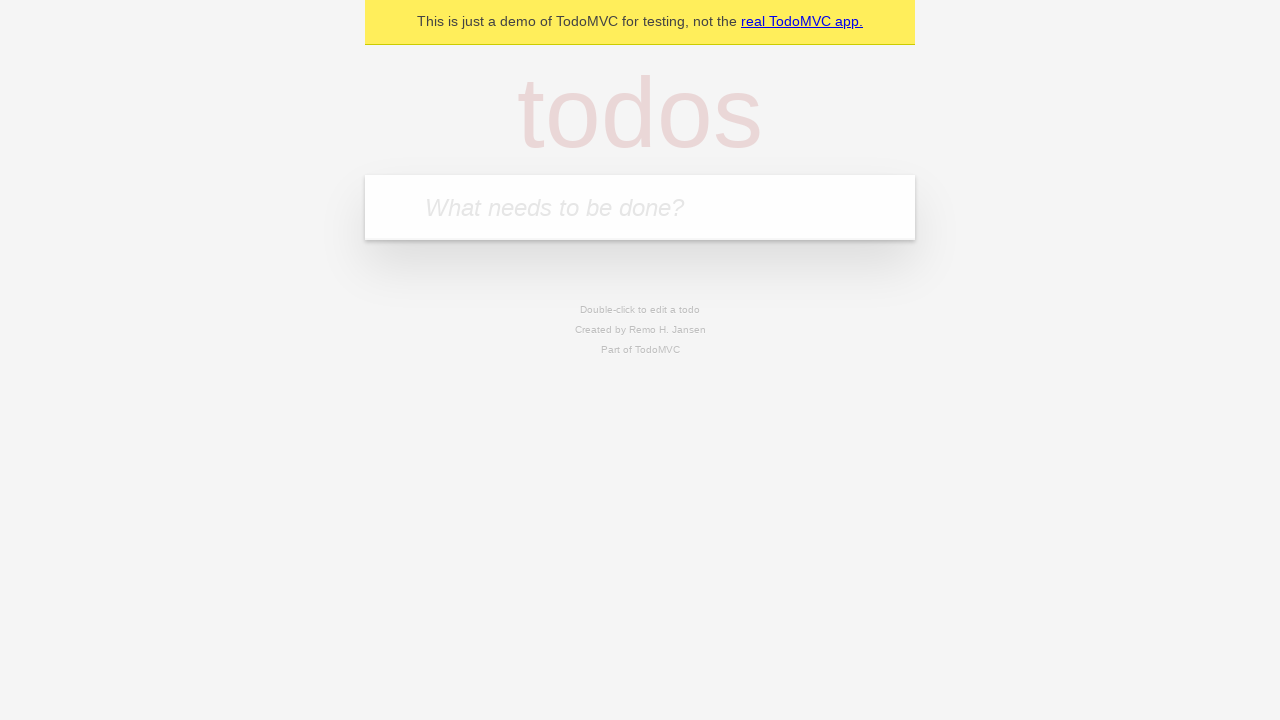

Filled new todo input with 'buy some cheese' on internal:attr=[placeholder="What needs to be done?"i]
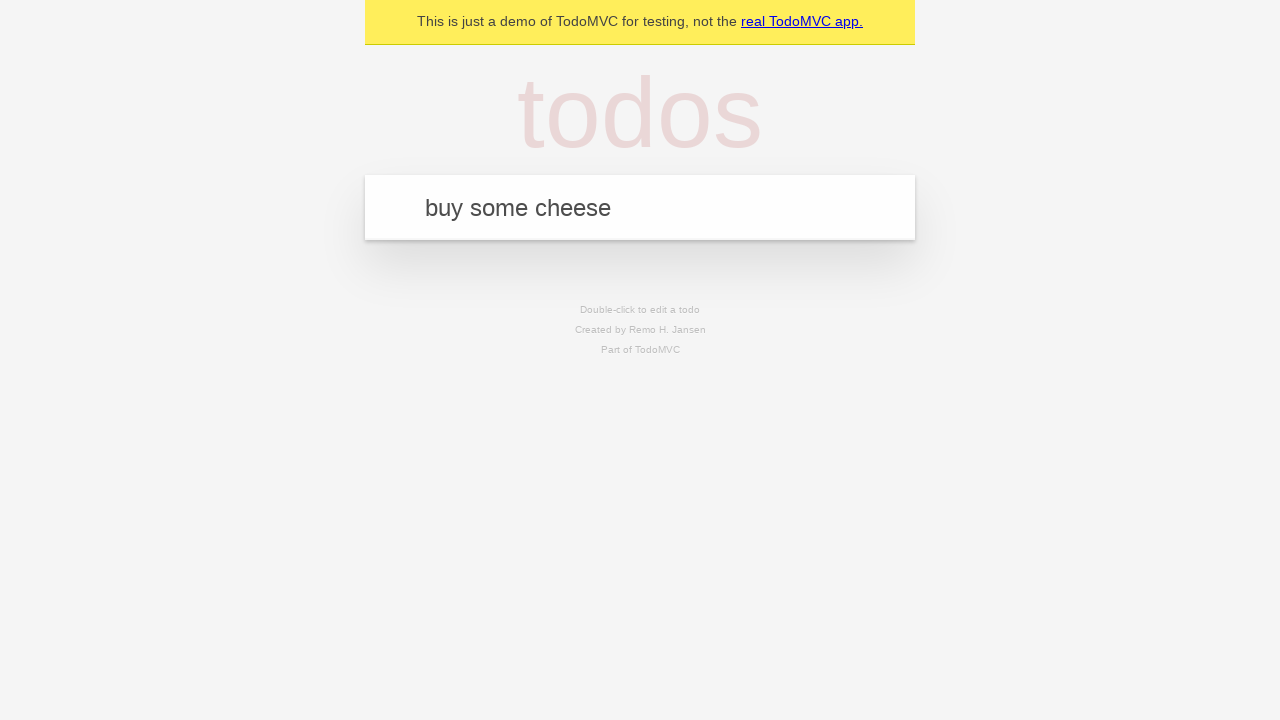

Pressed Enter to create todo 'buy some cheese' on internal:attr=[placeholder="What needs to be done?"i]
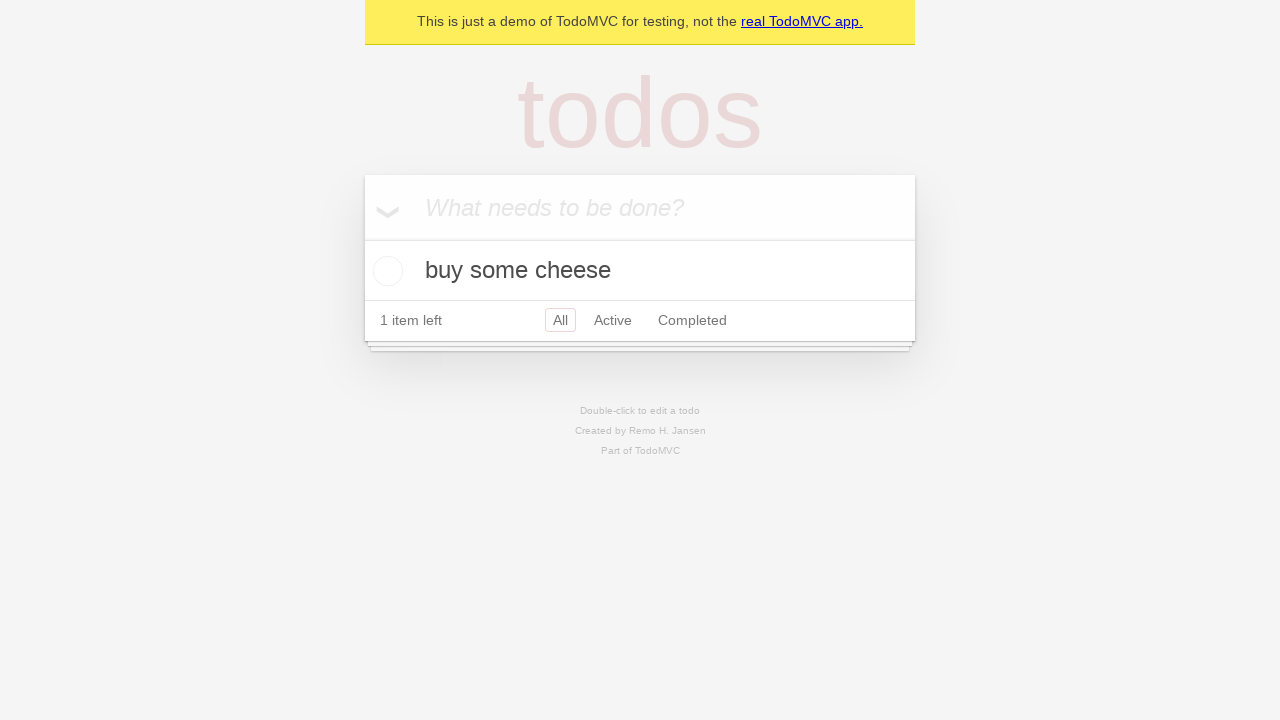

Filled new todo input with 'feed the cat' on internal:attr=[placeholder="What needs to be done?"i]
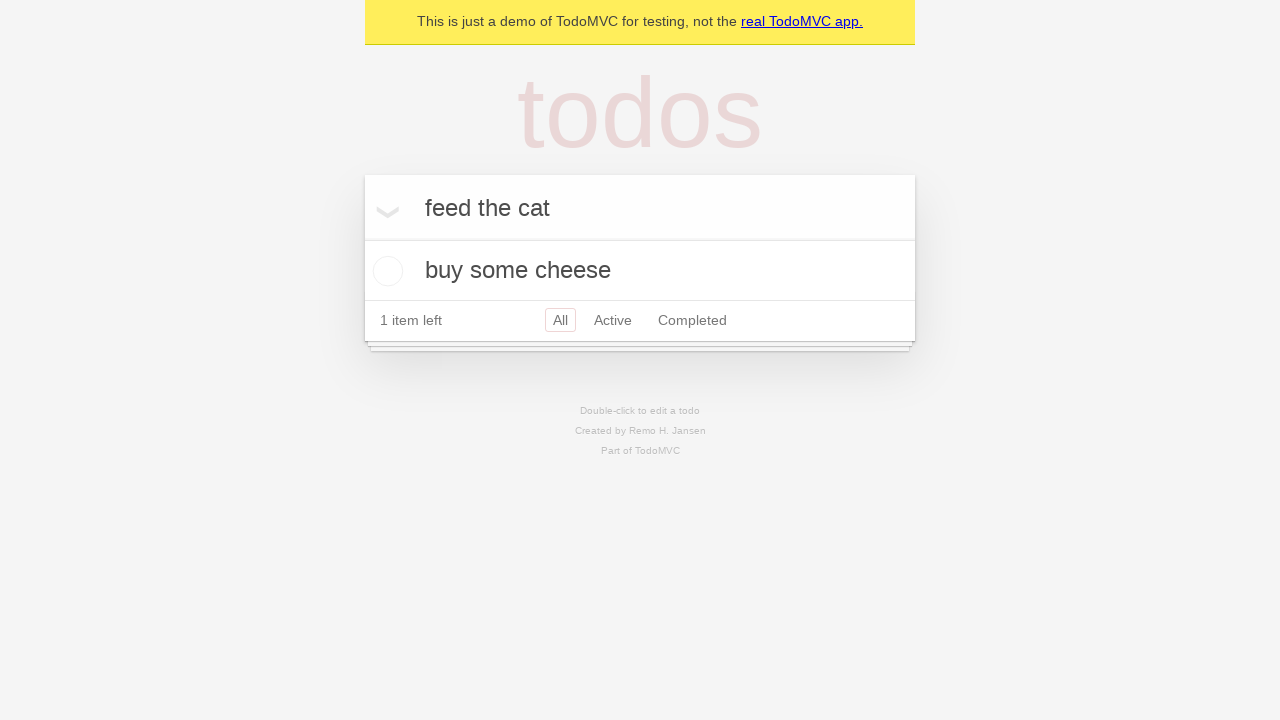

Pressed Enter to create todo 'feed the cat' on internal:attr=[placeholder="What needs to be done?"i]
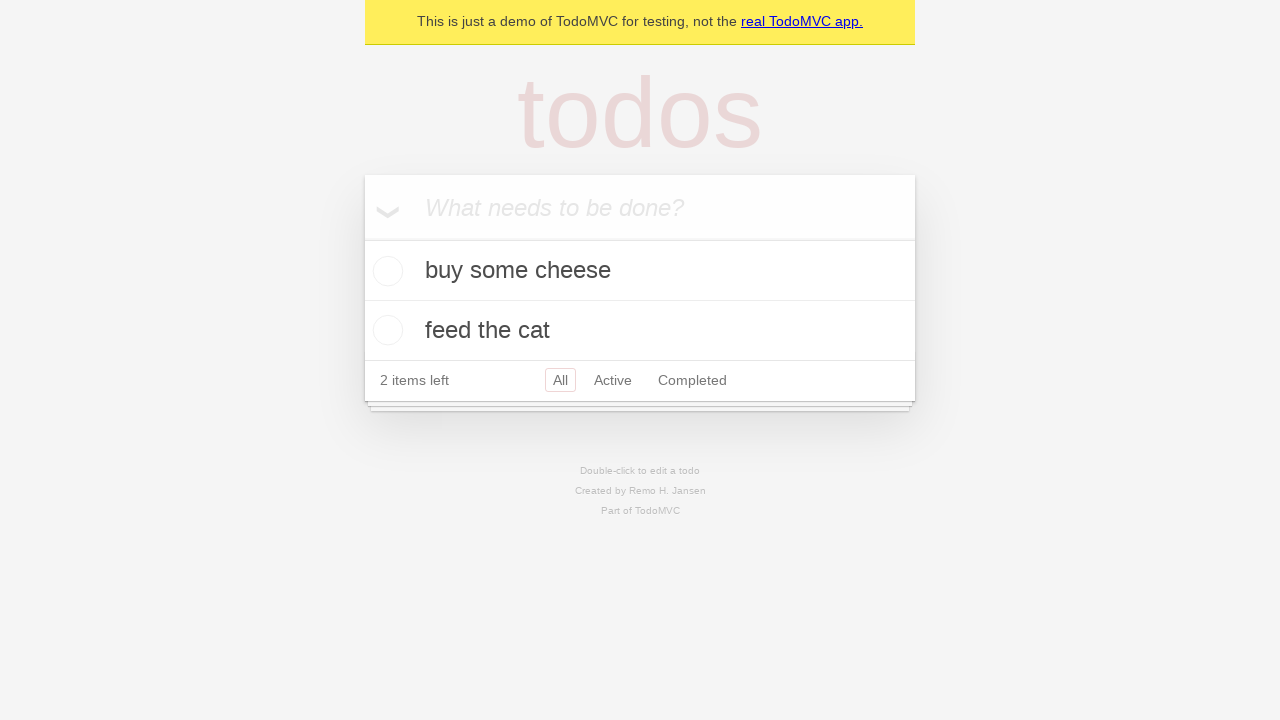

Filled new todo input with 'book a doctors appointment' on internal:attr=[placeholder="What needs to be done?"i]
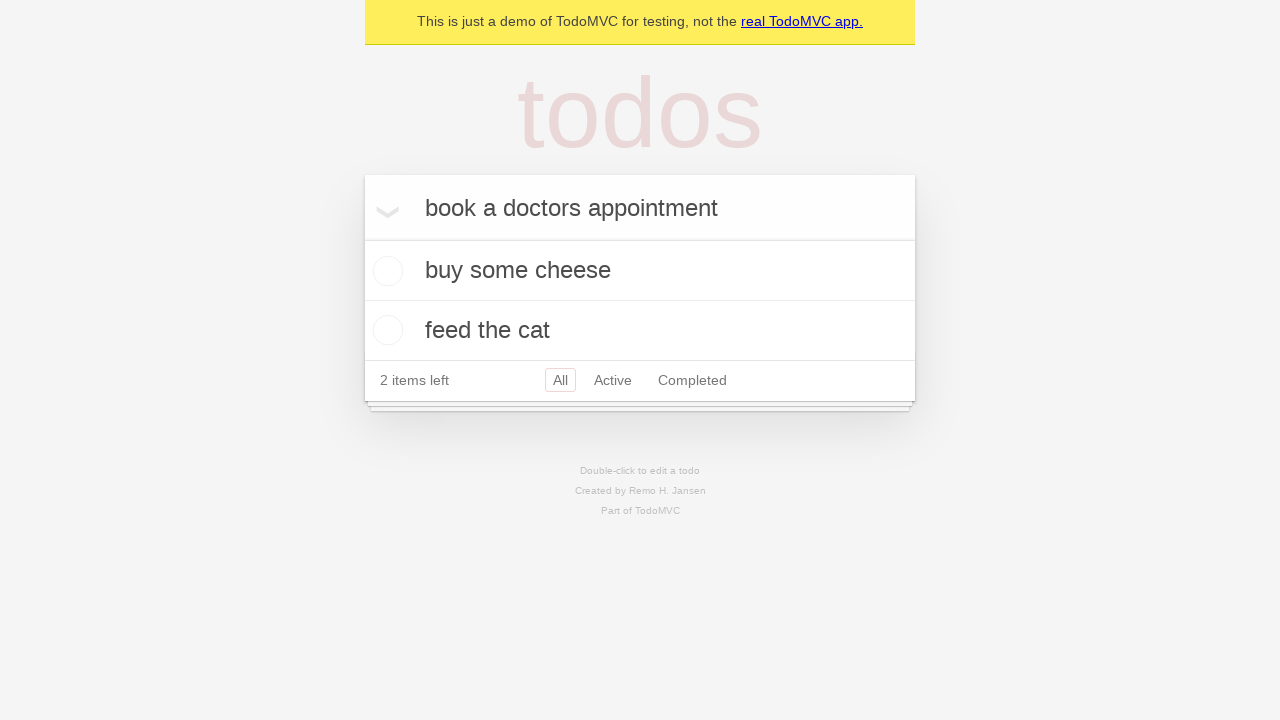

Pressed Enter to create todo 'book a doctors appointment' on internal:attr=[placeholder="What needs to be done?"i]
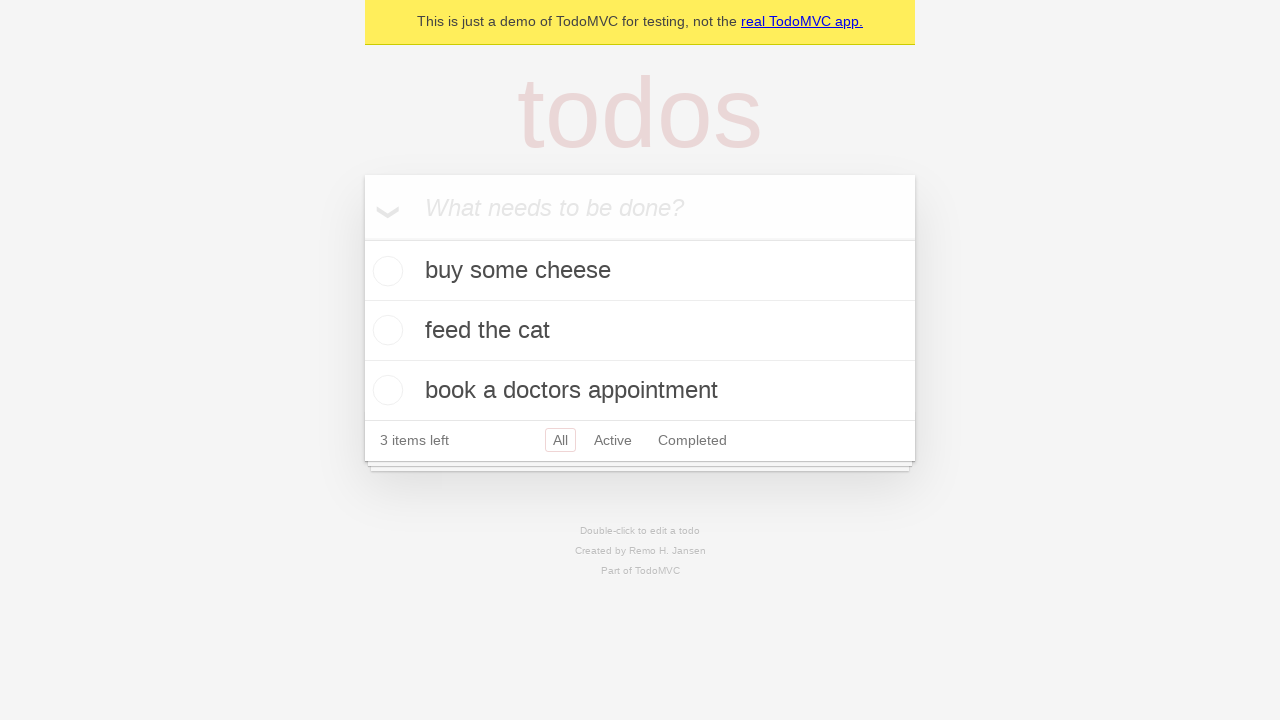

Waited for todo items to load
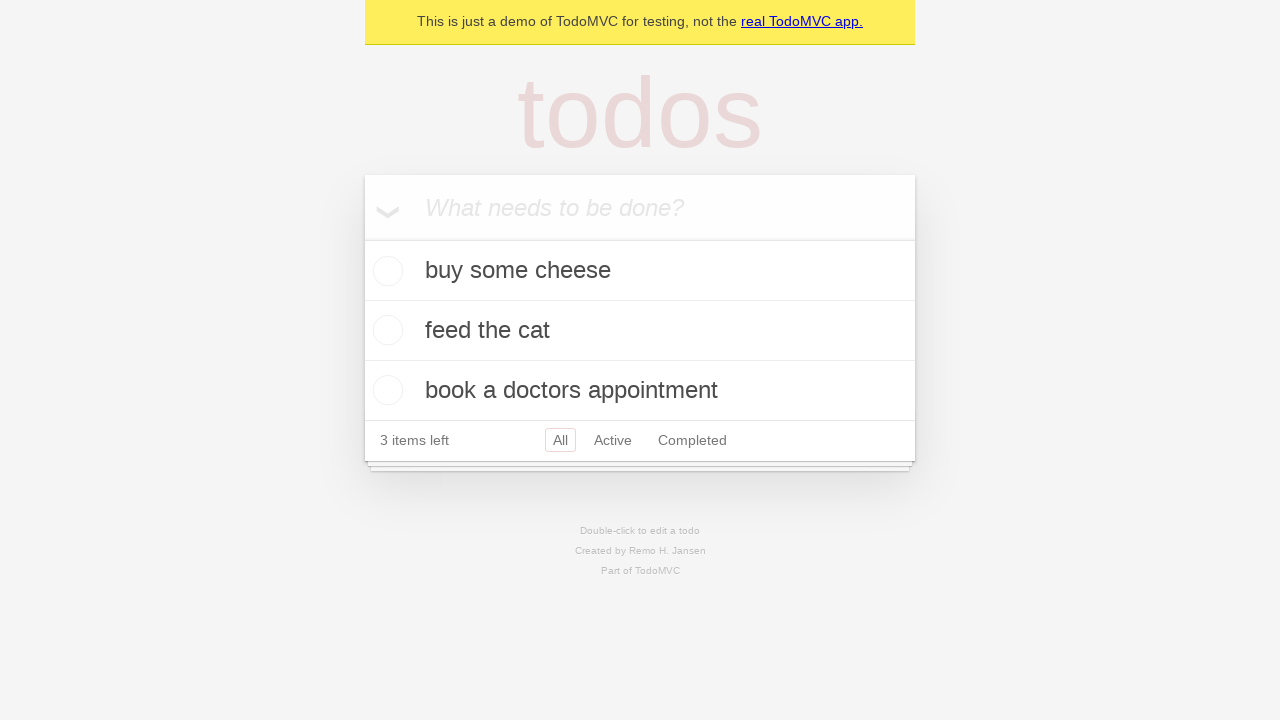

Checked the 'Mark all as complete' checkbox at (362, 238) on internal:label="Mark all as complete"i
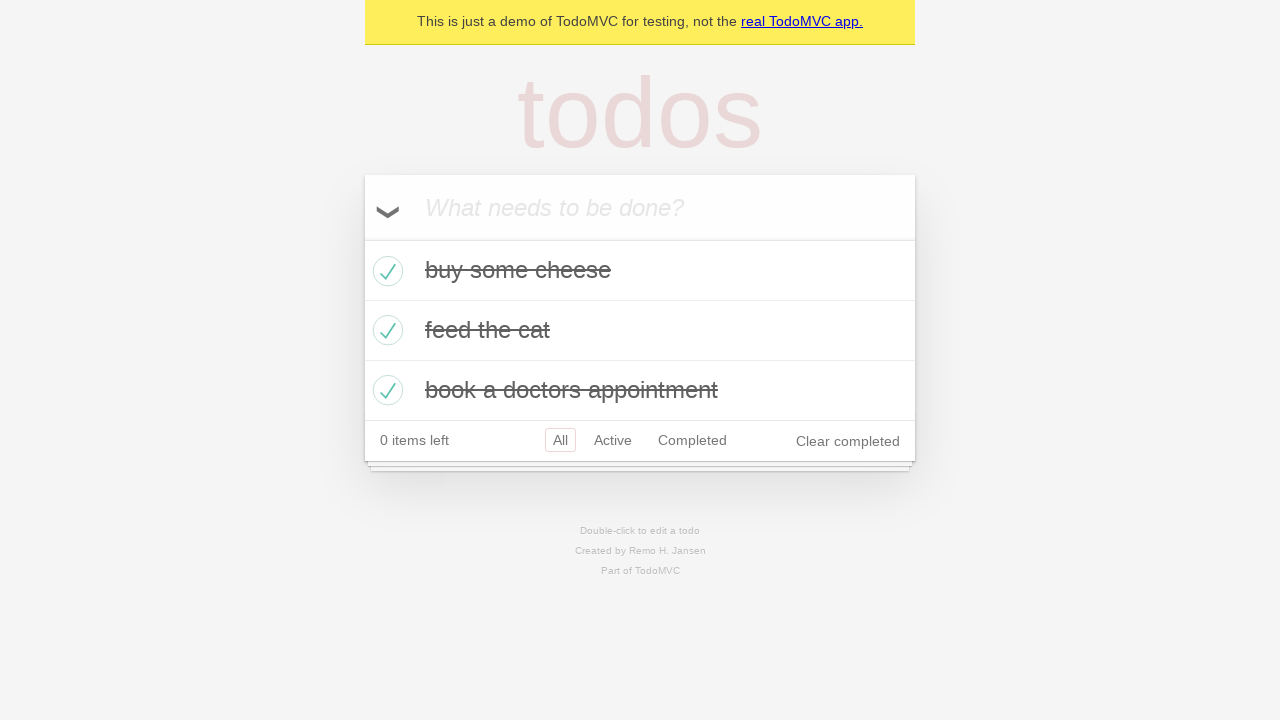

Unchecked the first todo item at (385, 271) on internal:testid=[data-testid="todo-item"s] >> nth=0 >> internal:role=checkbox
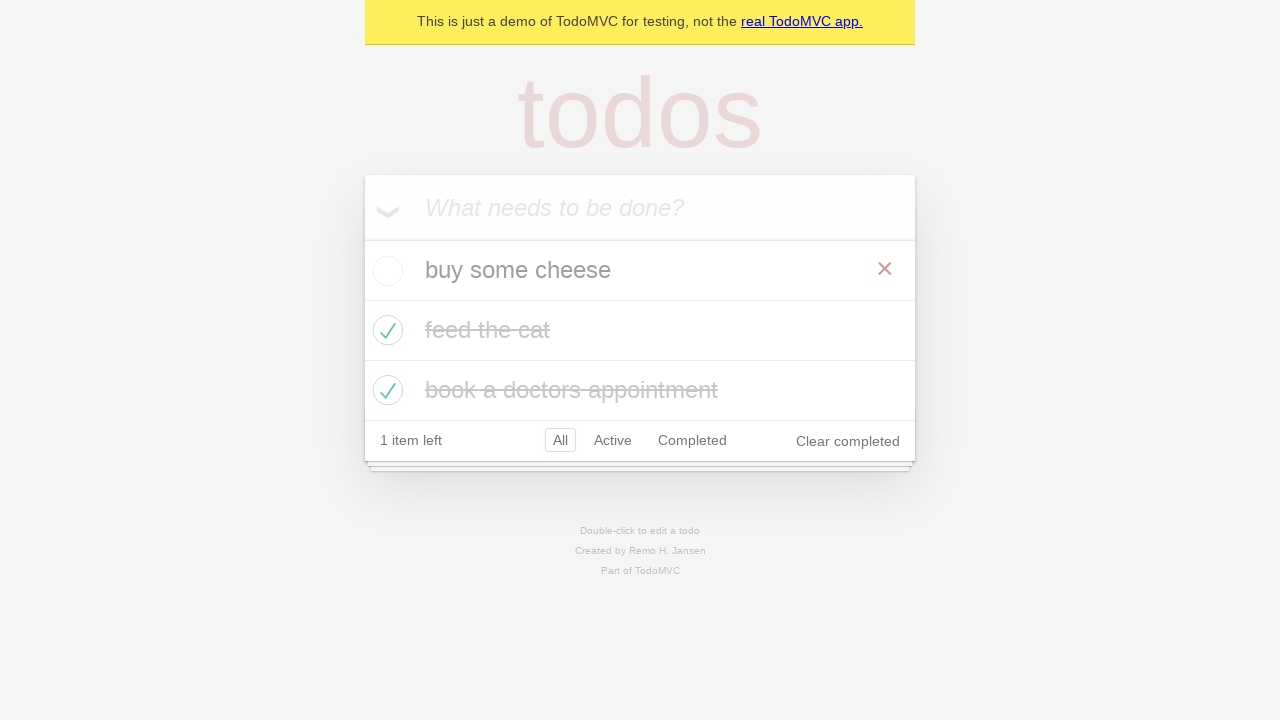

Checked the first todo item again at (385, 271) on internal:testid=[data-testid="todo-item"s] >> nth=0 >> internal:role=checkbox
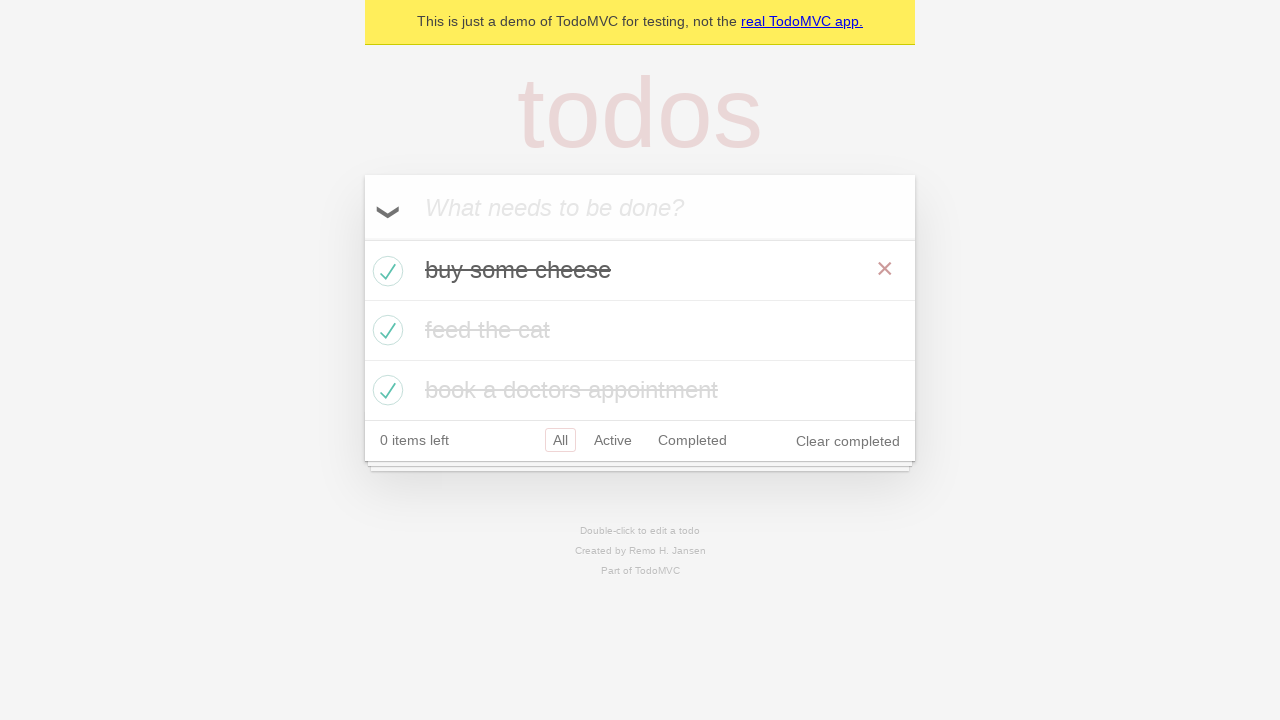

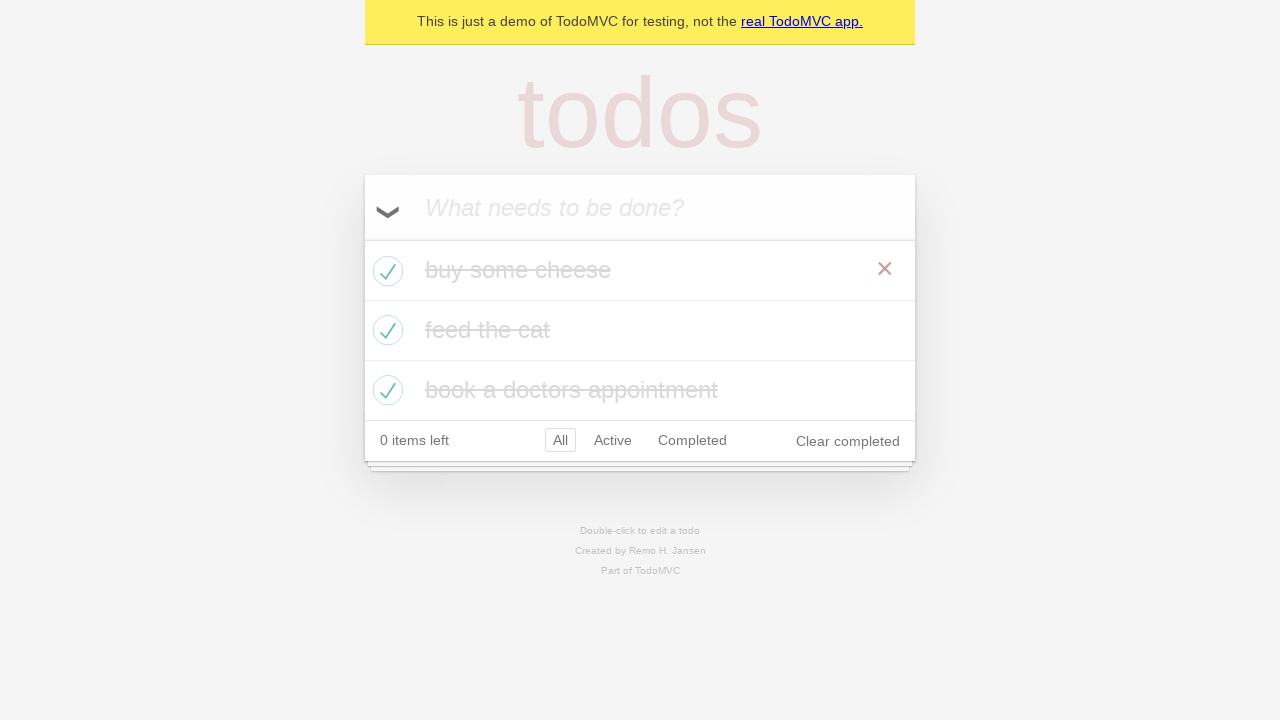